Verifies that clicking the Google vendor filter shows 3 products

Starting URL: https://bstackdemo.com

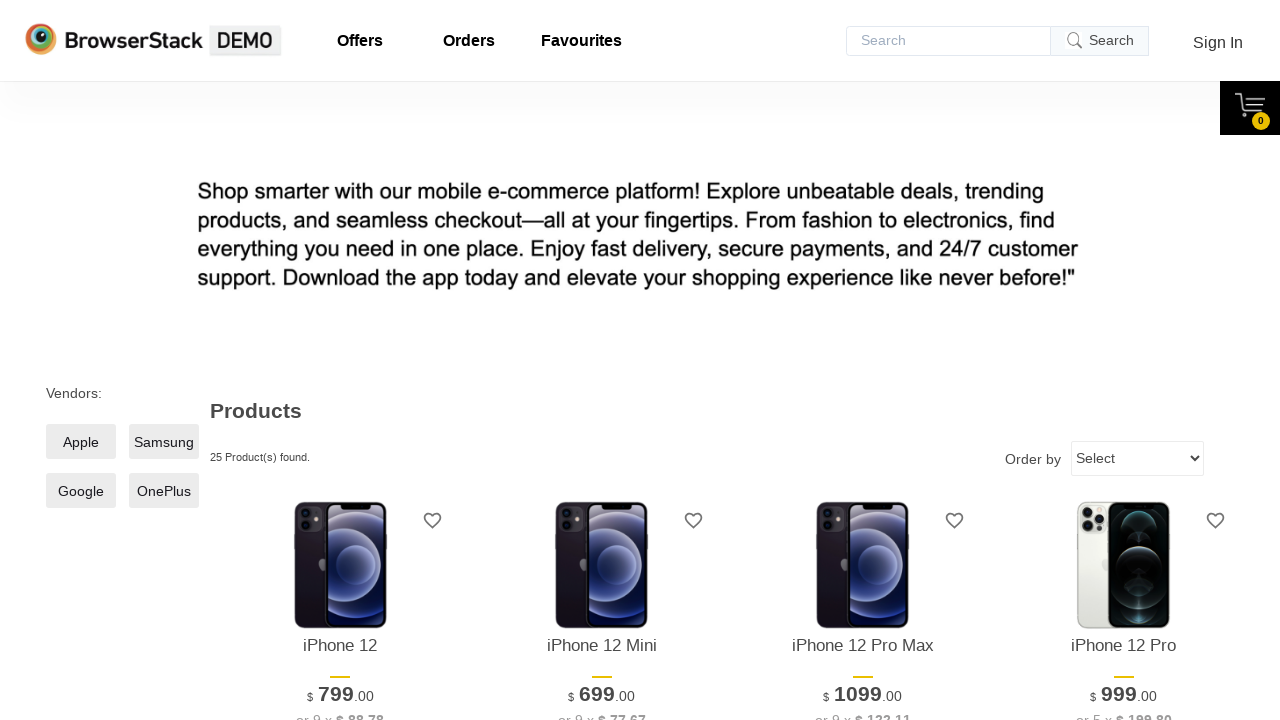

Vendor checkboxes loaded
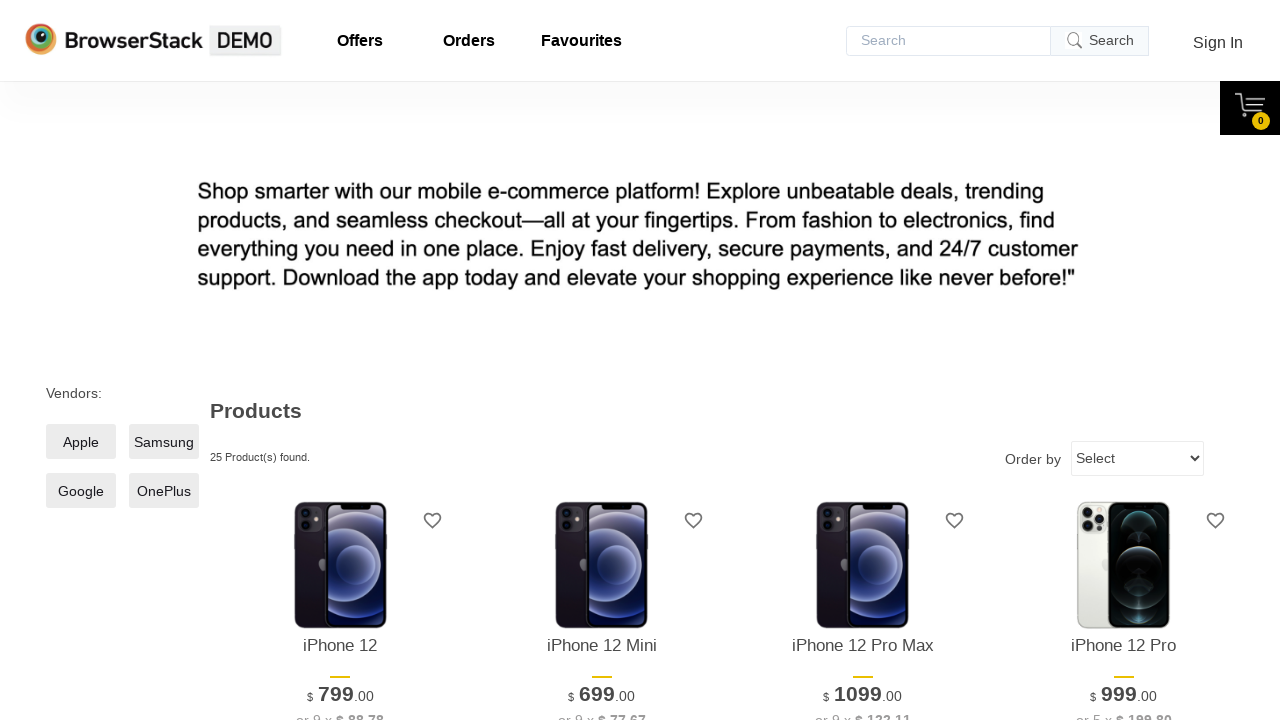

Clicked Google vendor filter checkbox at (81, 491) on .checkmark >> internal:has-text="Google"i
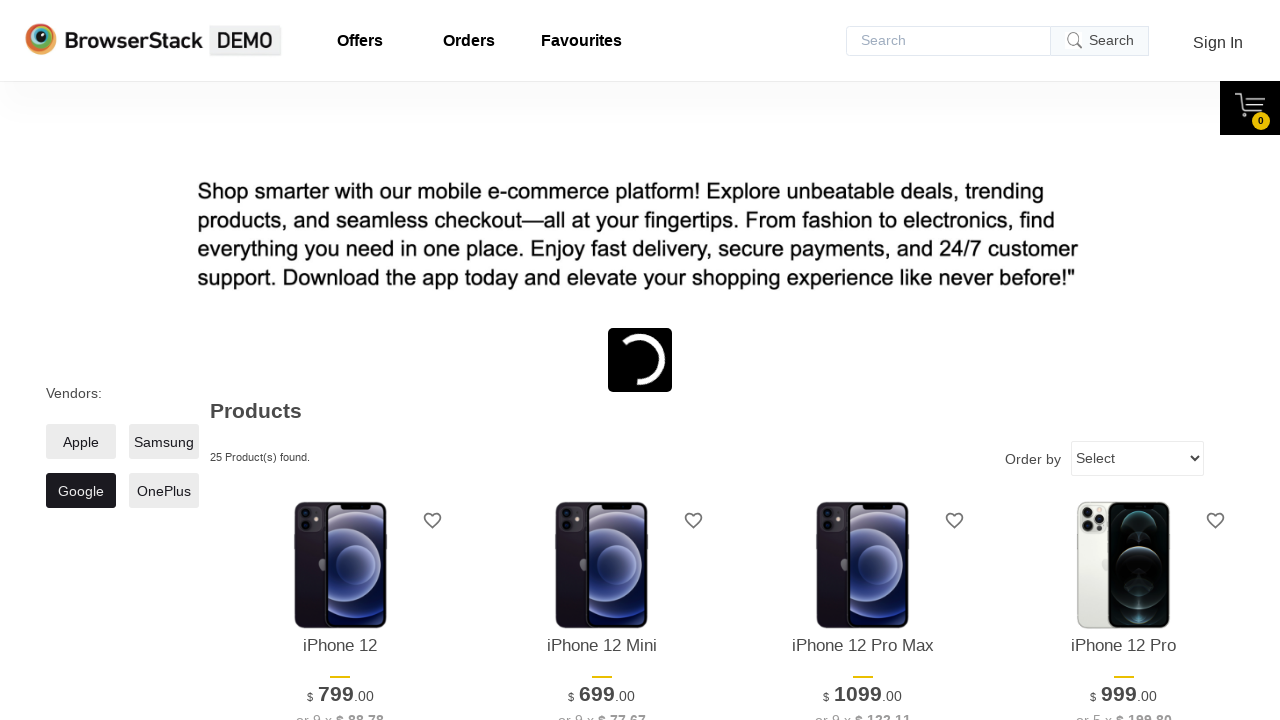

Products found message element loaded
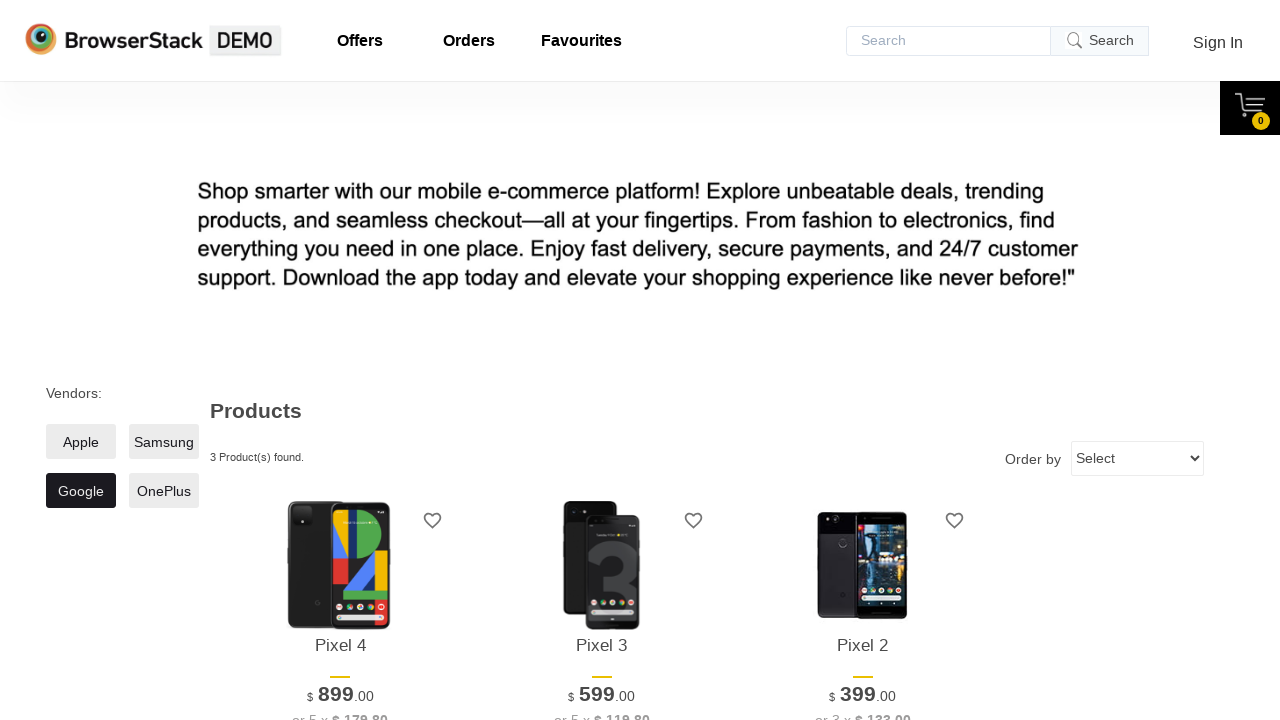

Verified that Google vendor filter shows 3 products
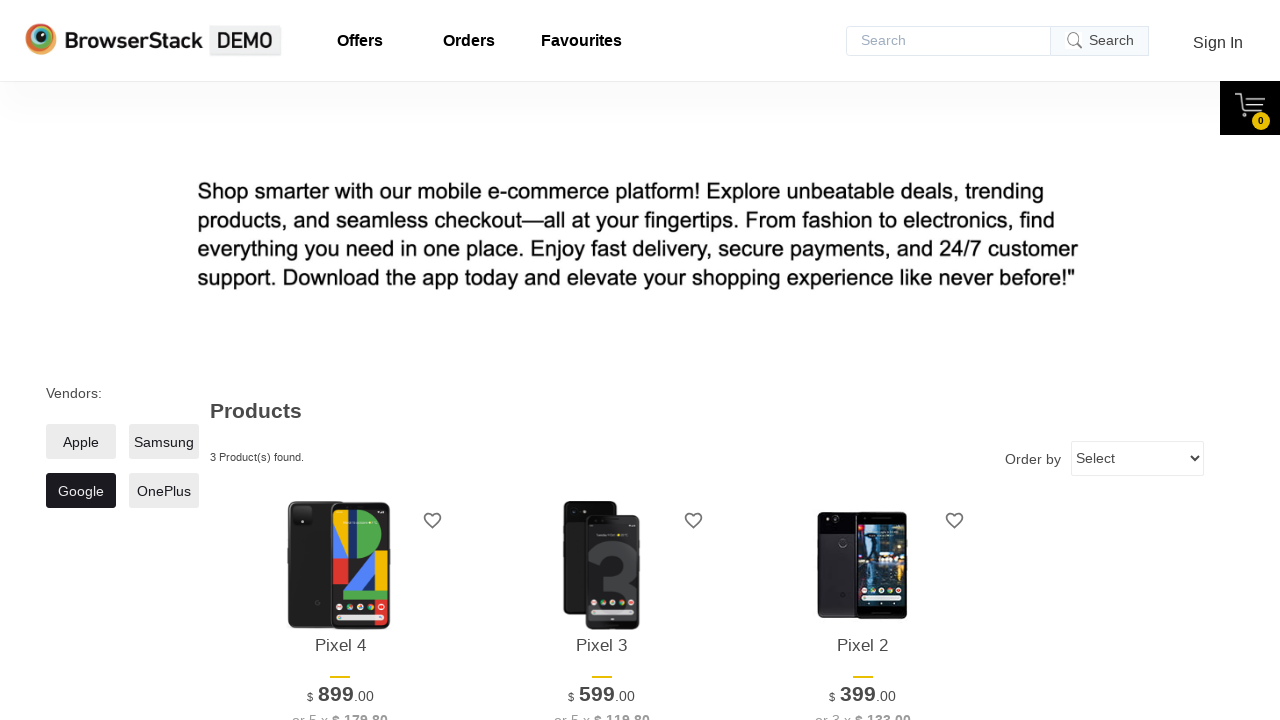

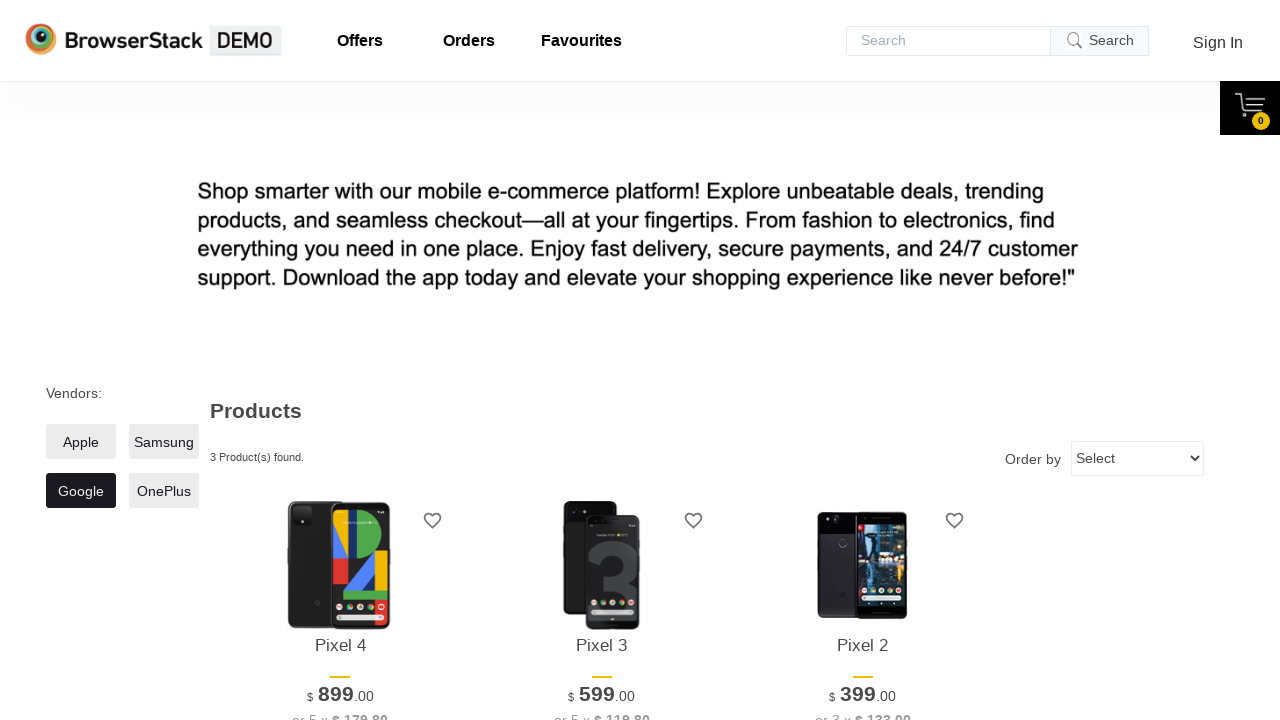